Navigates to a football statistics page and clicks on "All matches" button to display match data in a table

Starting URL: https://www.adamchoi.co.uk/teamgoals/detailed

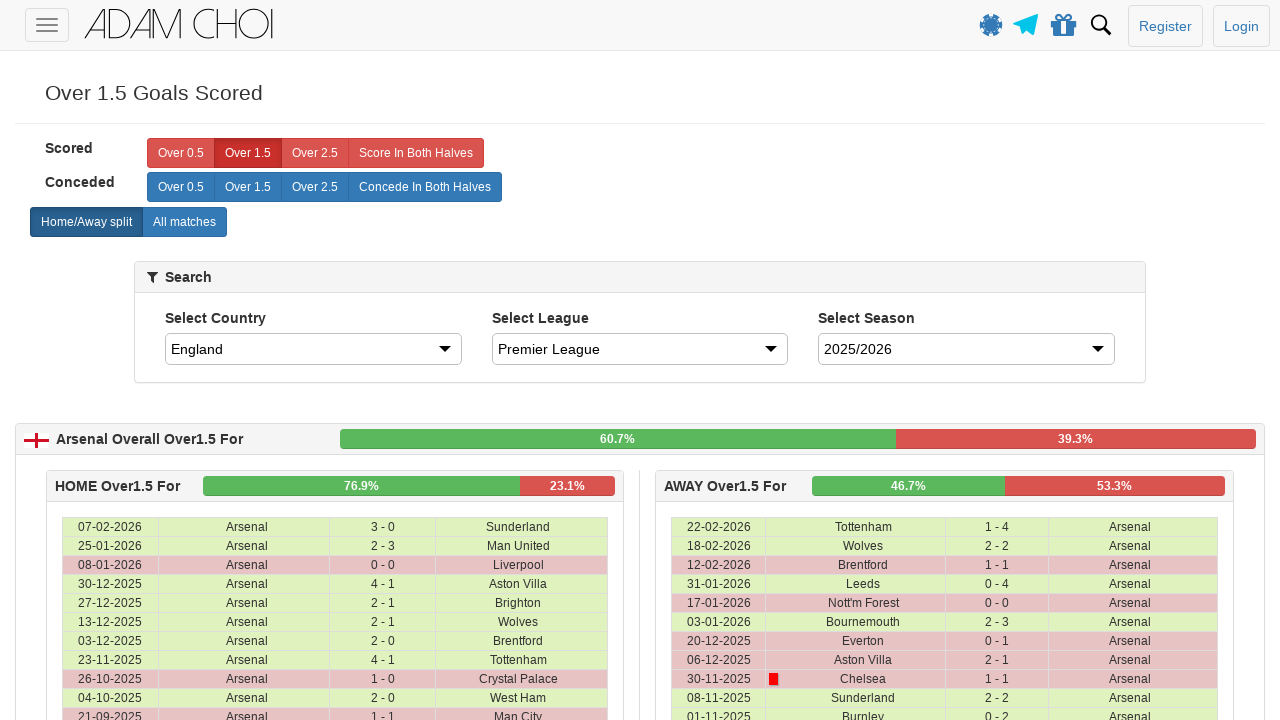

Navigated to football statistics page
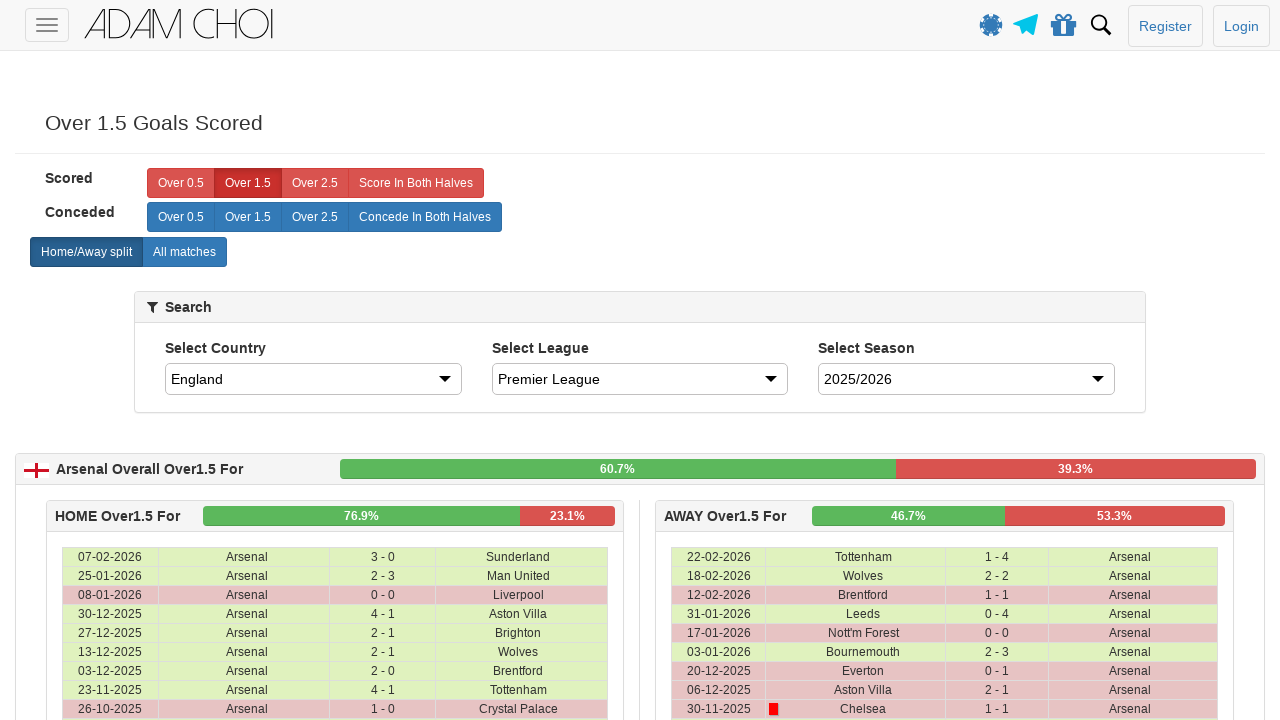

Clicked 'All matches' button to display match data at (184, 252) on xpath=//label[@analytics-event="All matches"]
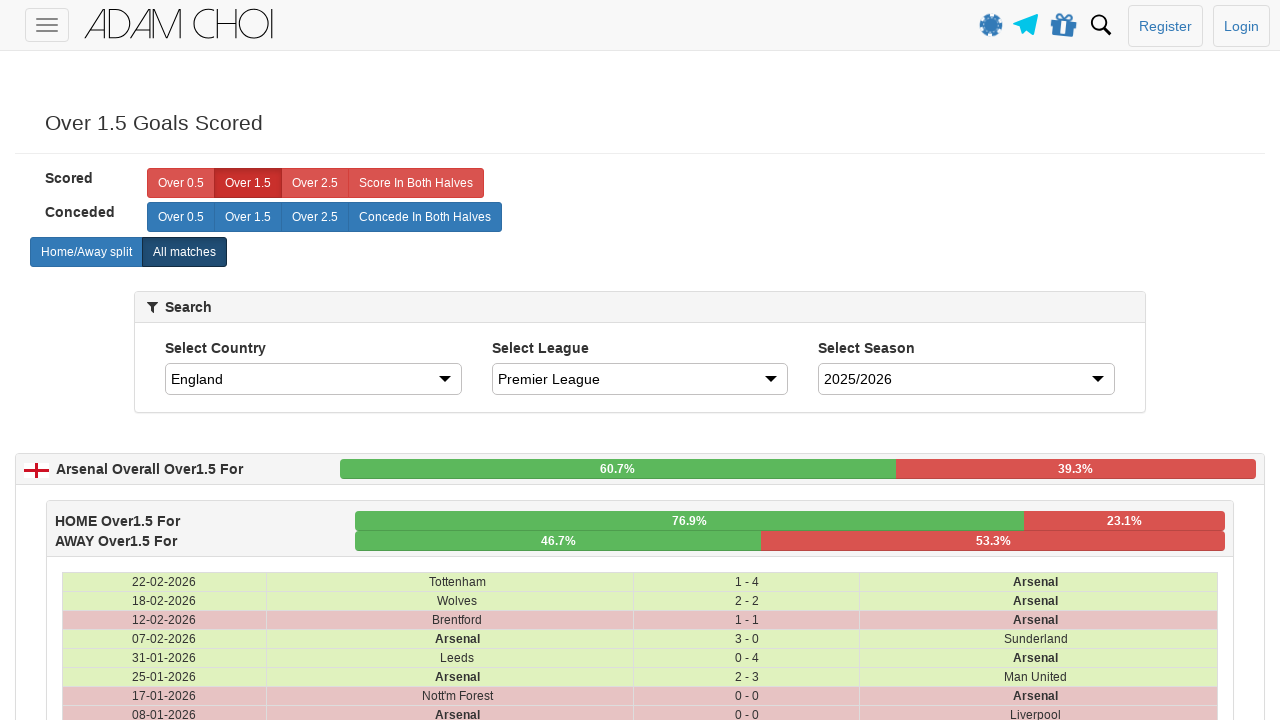

Match data table loaded with table rows visible
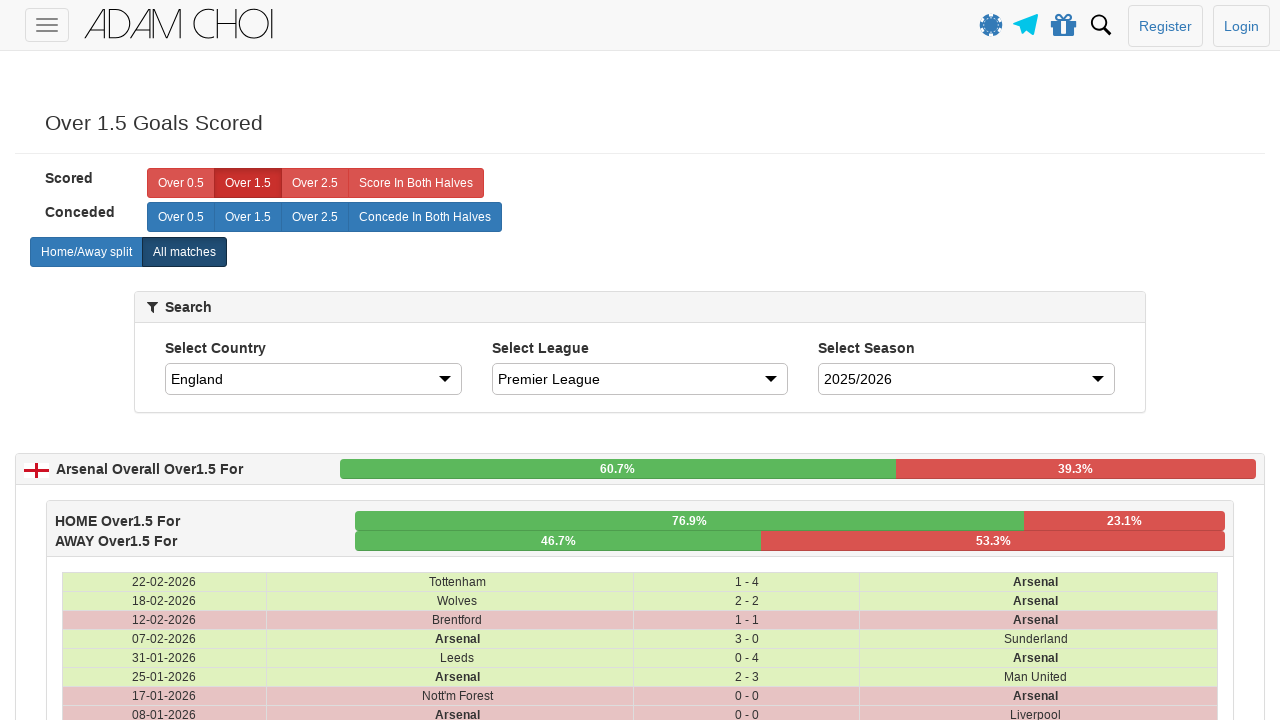

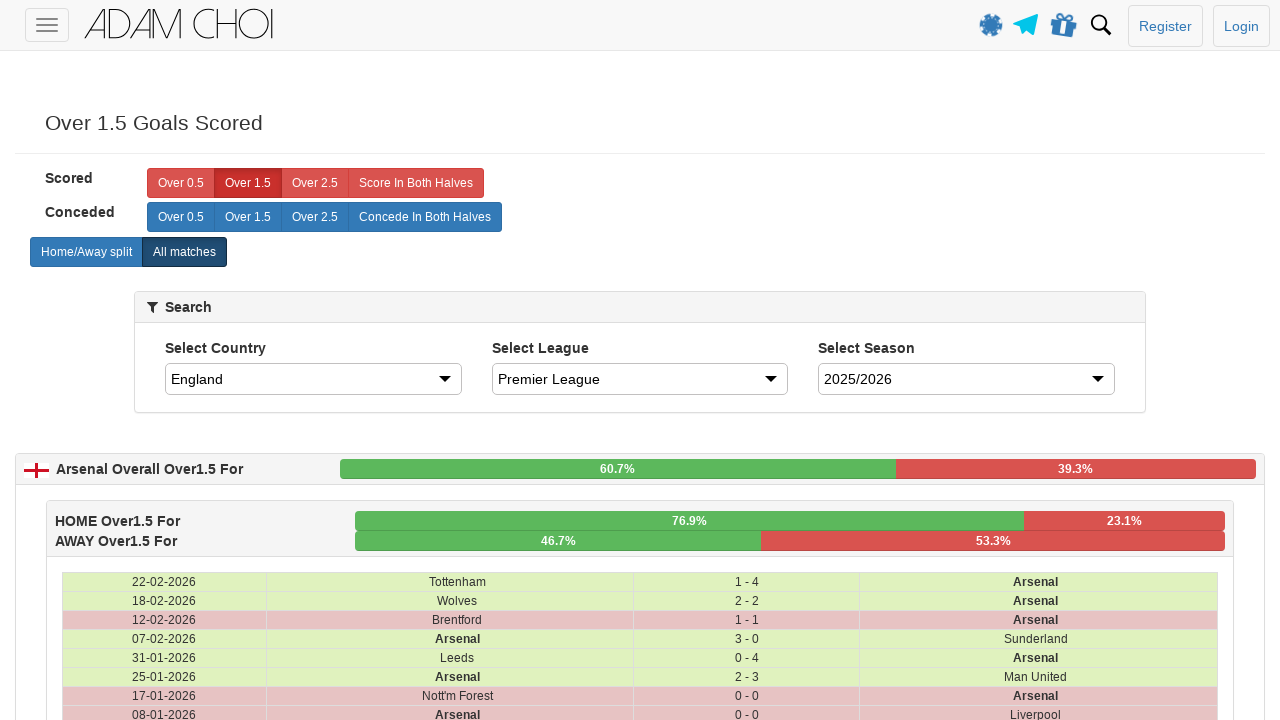